Tests a practice form by checking a checkbox, selecting radio button and dropdown options, filling a password field, submitting the form, then navigating to Shop and adding a product to cart.

Starting URL: https://rahulshettyacademy.com/angularpractice/

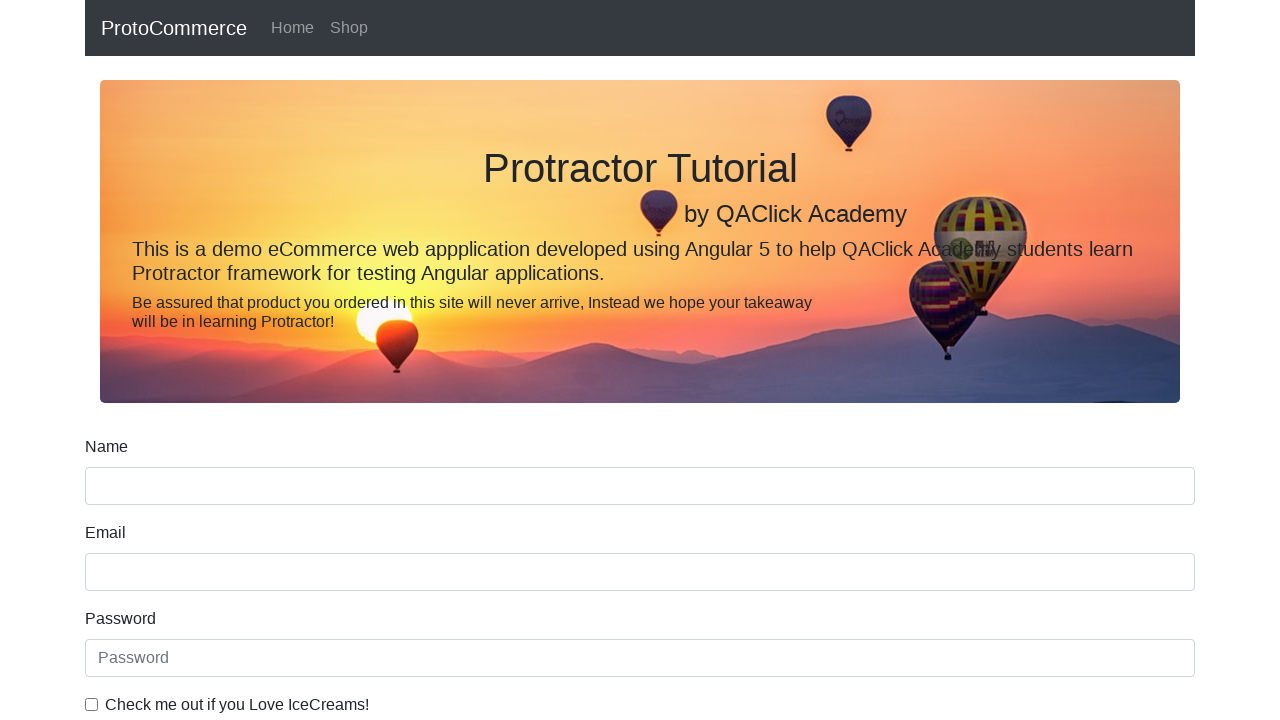

Checked 'Ice Cream' checkbox at (92, 704) on internal:label="Check me out if you Love IceCreams!"i
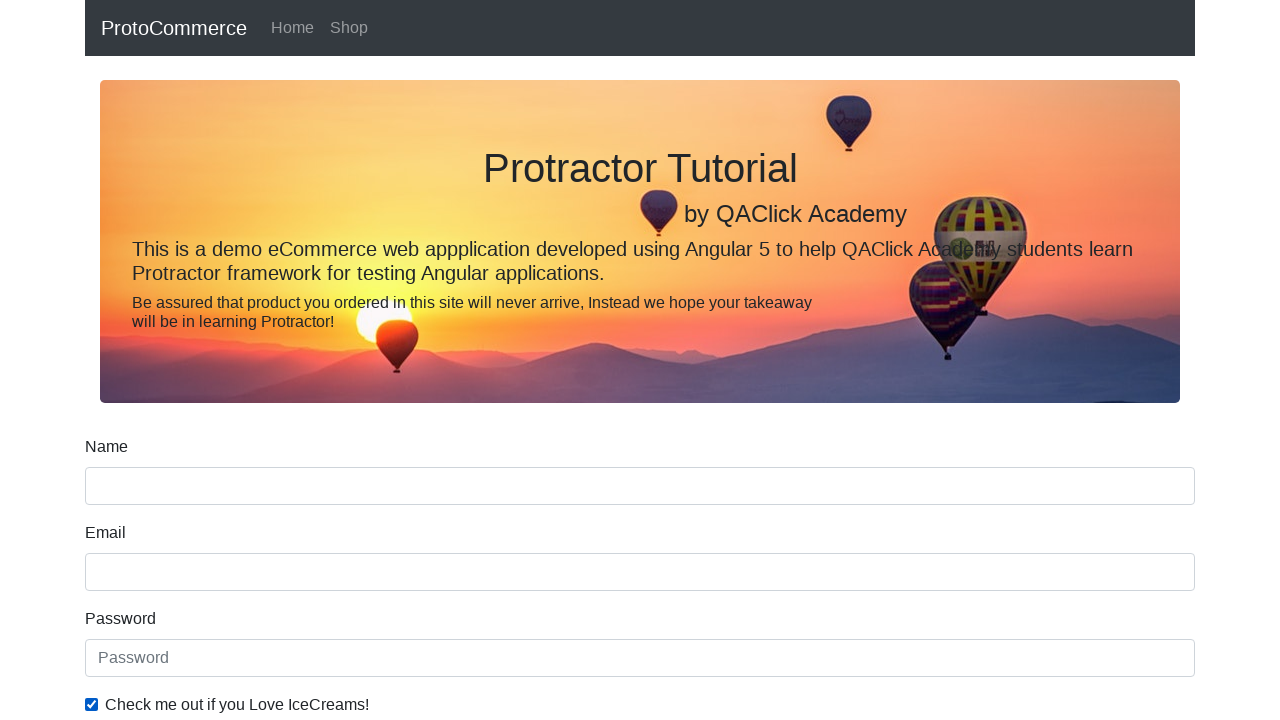

Selected 'Employed' radio button at (326, 360) on internal:label="Employed"i
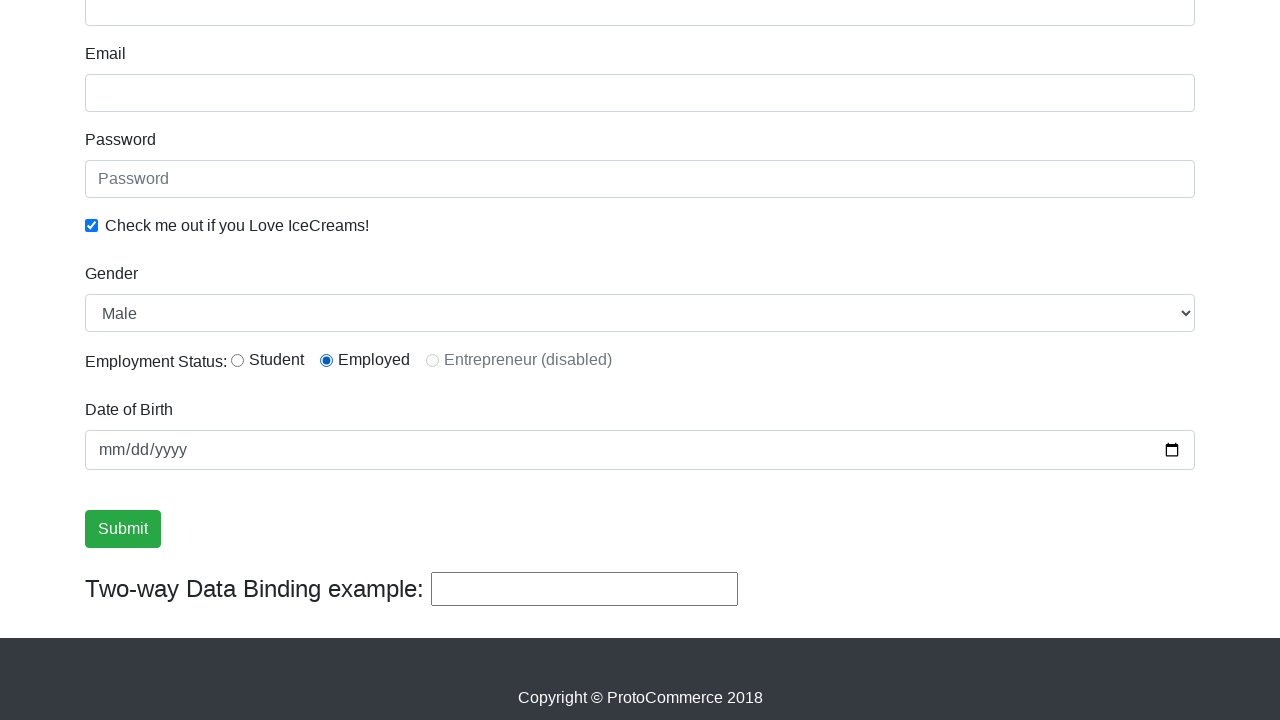

Selected 'Female' from Gender dropdown on internal:label="Gender"i
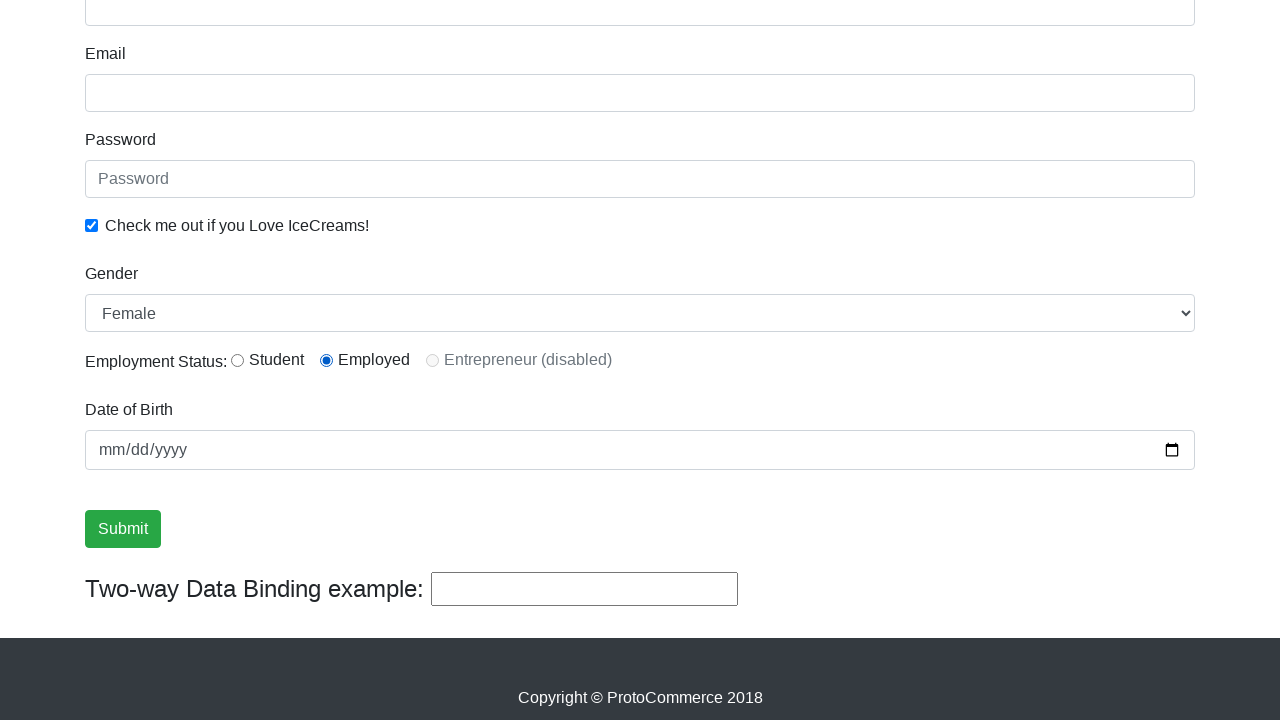

Filled password field with 'abc123' on internal:attr=[placeholder="Password"i]
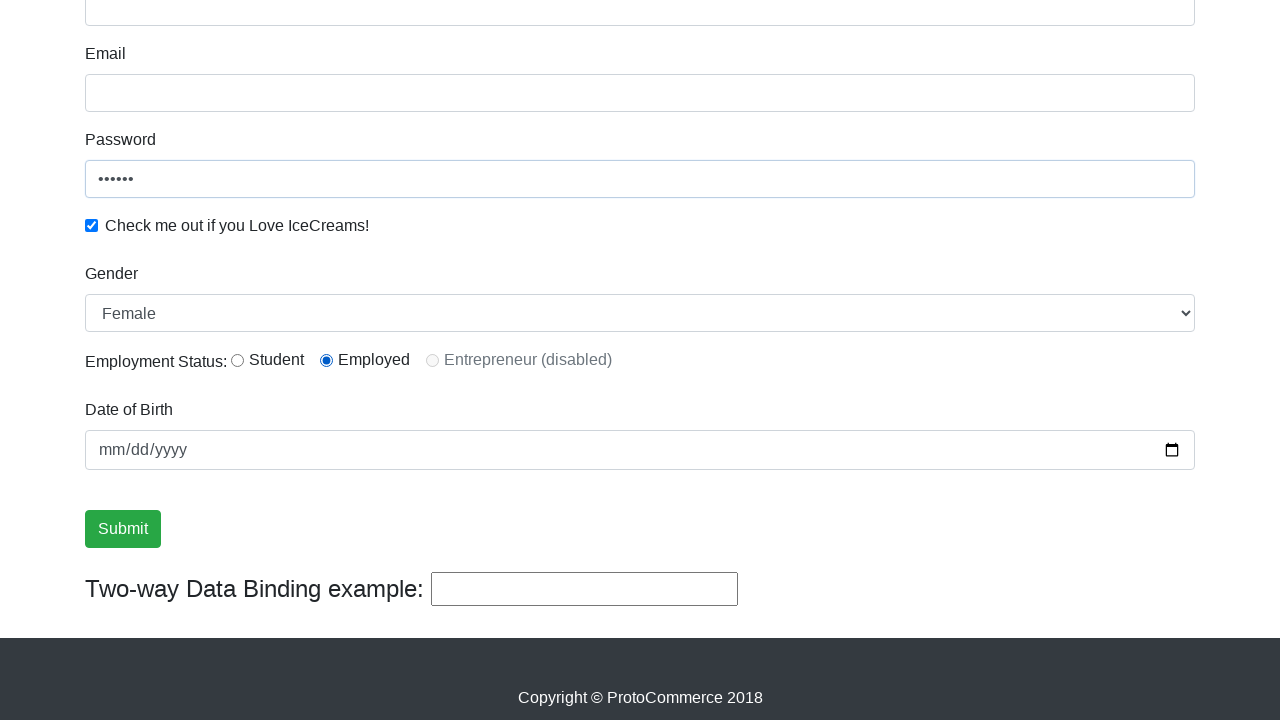

Clicked Submit button at (123, 529) on internal:role=button[name="Submit"i]
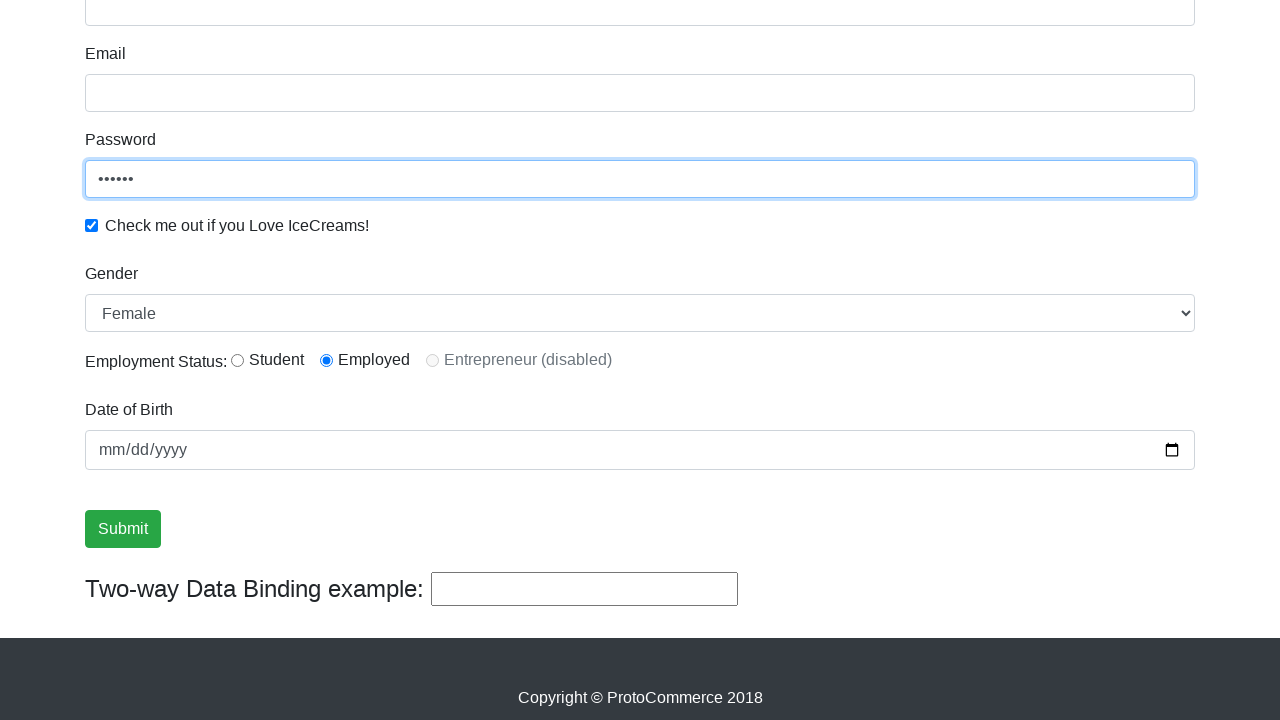

Success message appeared confirming form submission
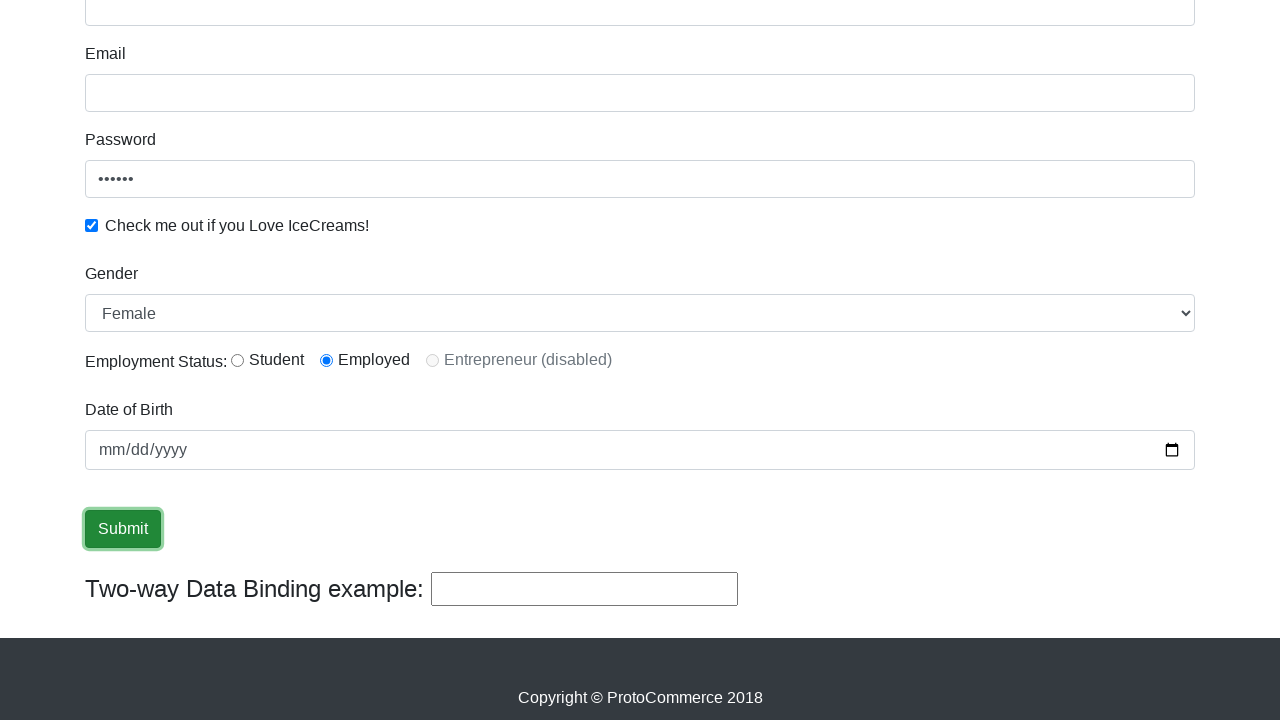

Clicked on Shop link to navigate to shop page at (349, 28) on internal:role=link[name="Shop"i]
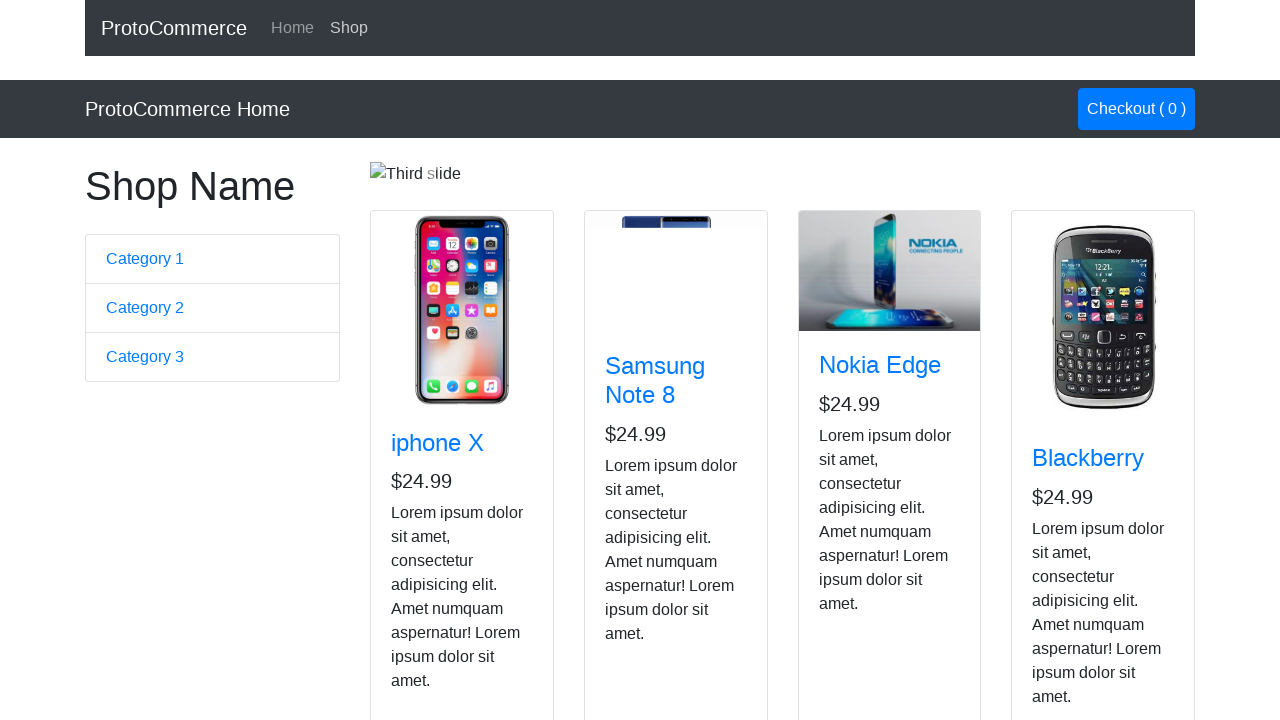

Added Nokia Edge product to cart at (854, 528) on app-card >> internal:has-text="Nokia Edge"i >> internal:role=button
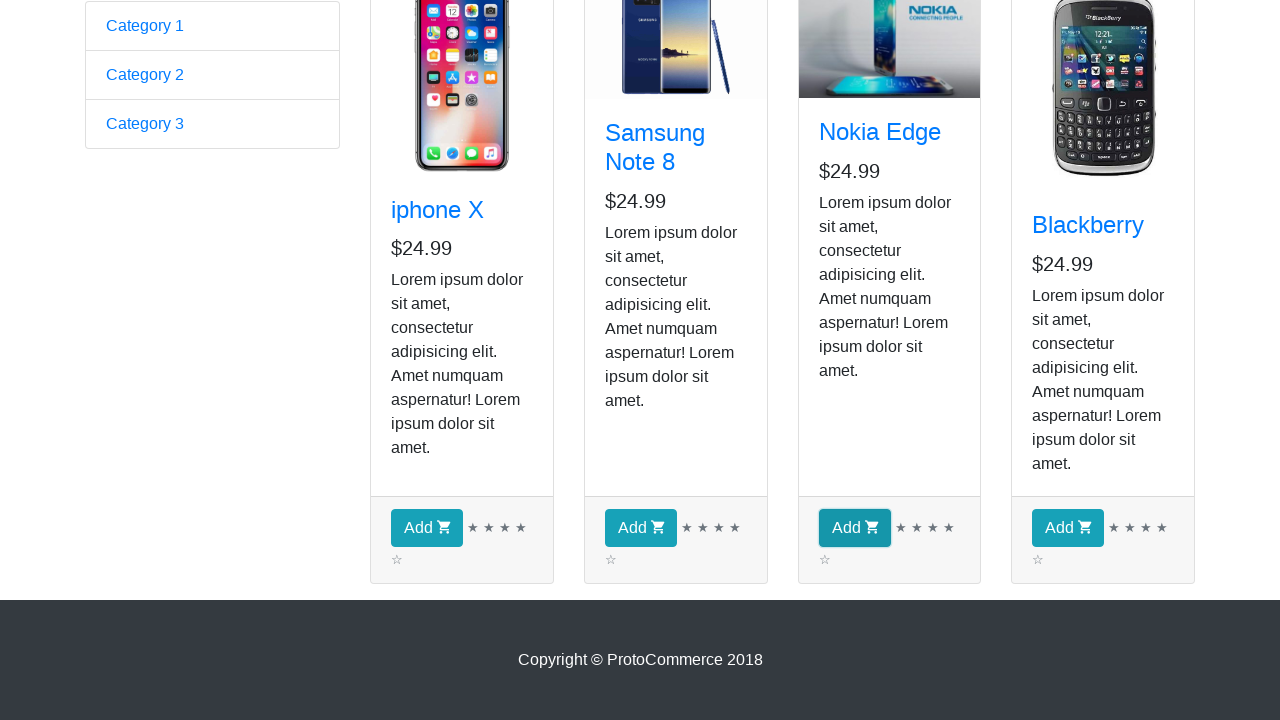

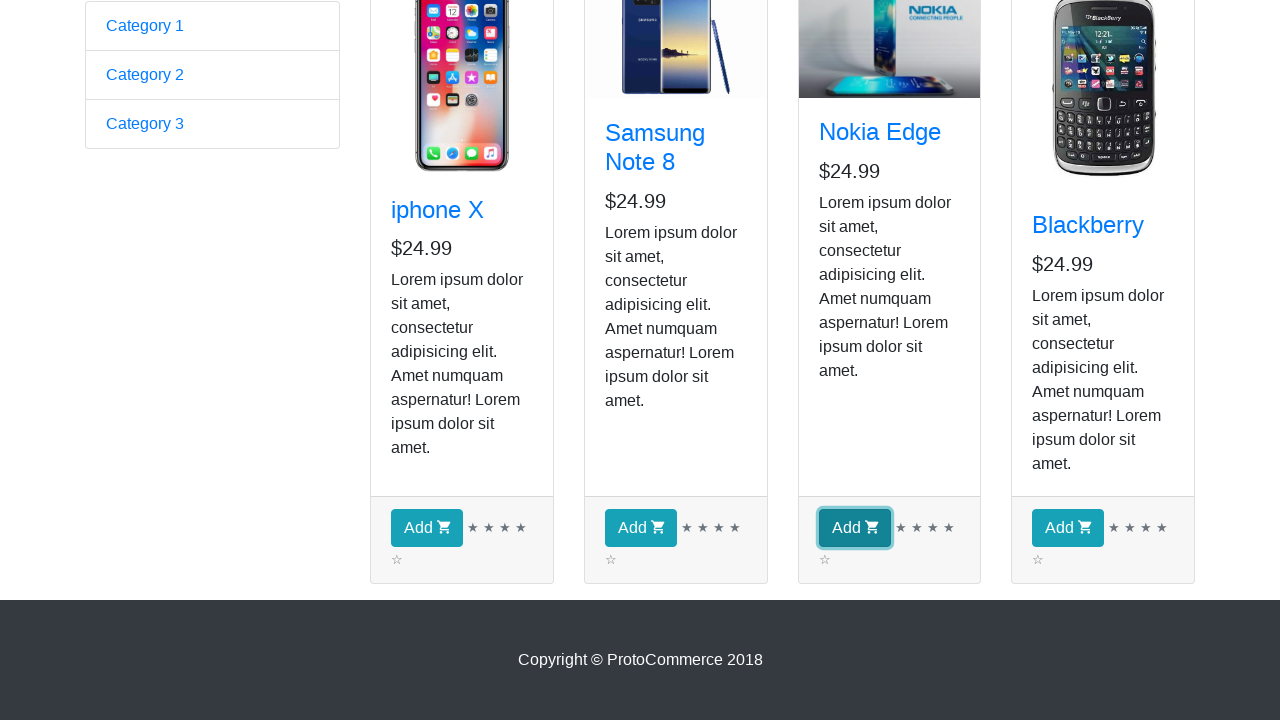